Tests that the browse languages page contains a table with the expected headers: Language, Author, Date, Comments, and Rate

Starting URL: http://www.99-bottles-of-beer.net/

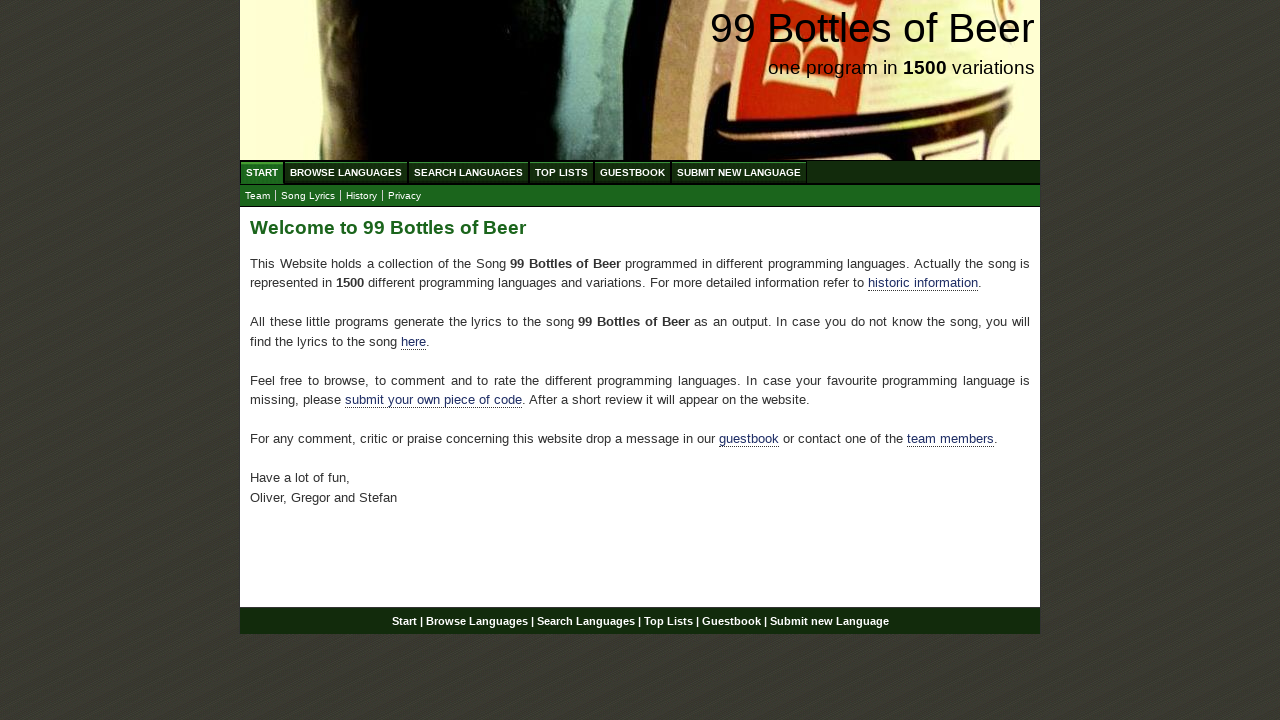

Clicked on 'Browse Languages' menu at (346, 172) on text=Browse Languages
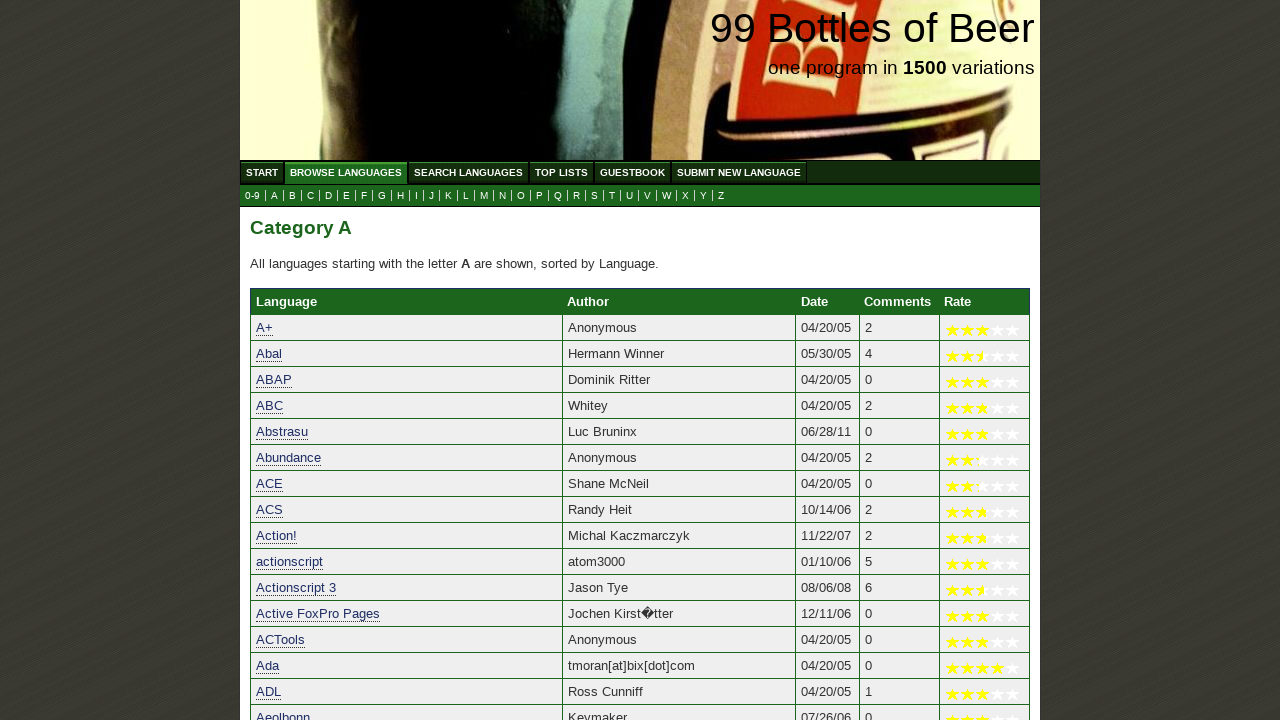

Table headers became visible
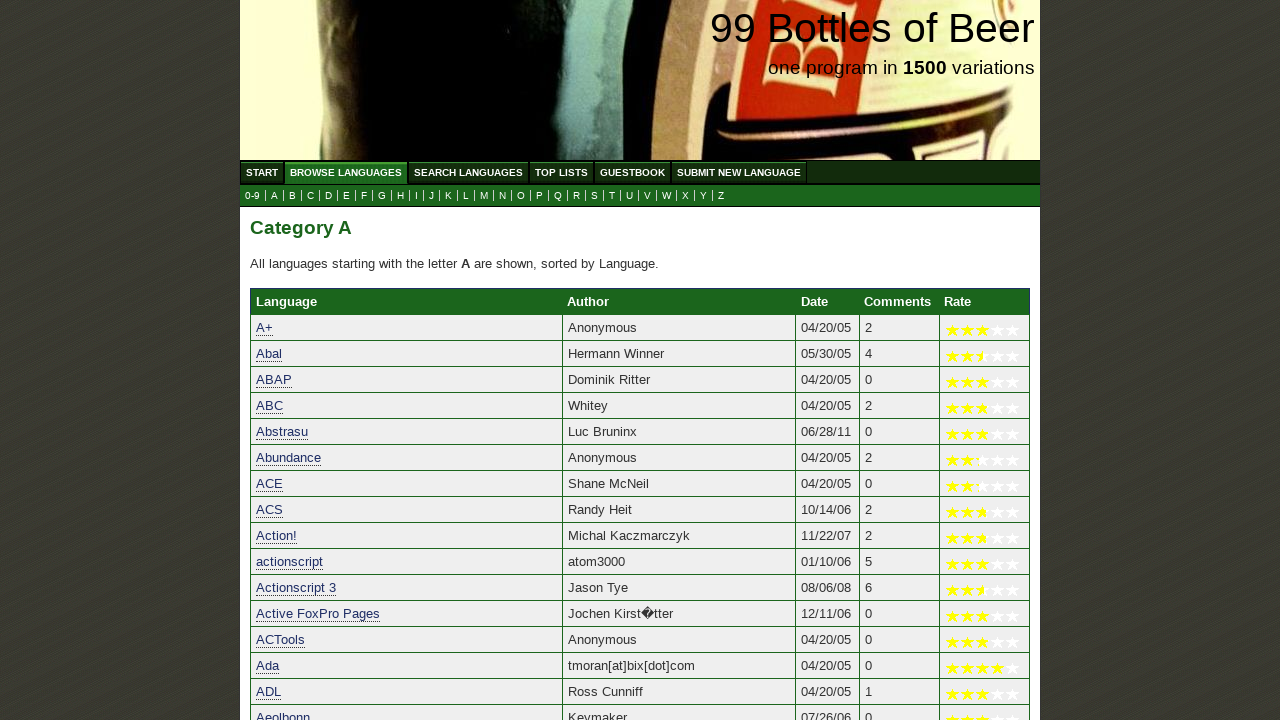

Retrieved all table header elements
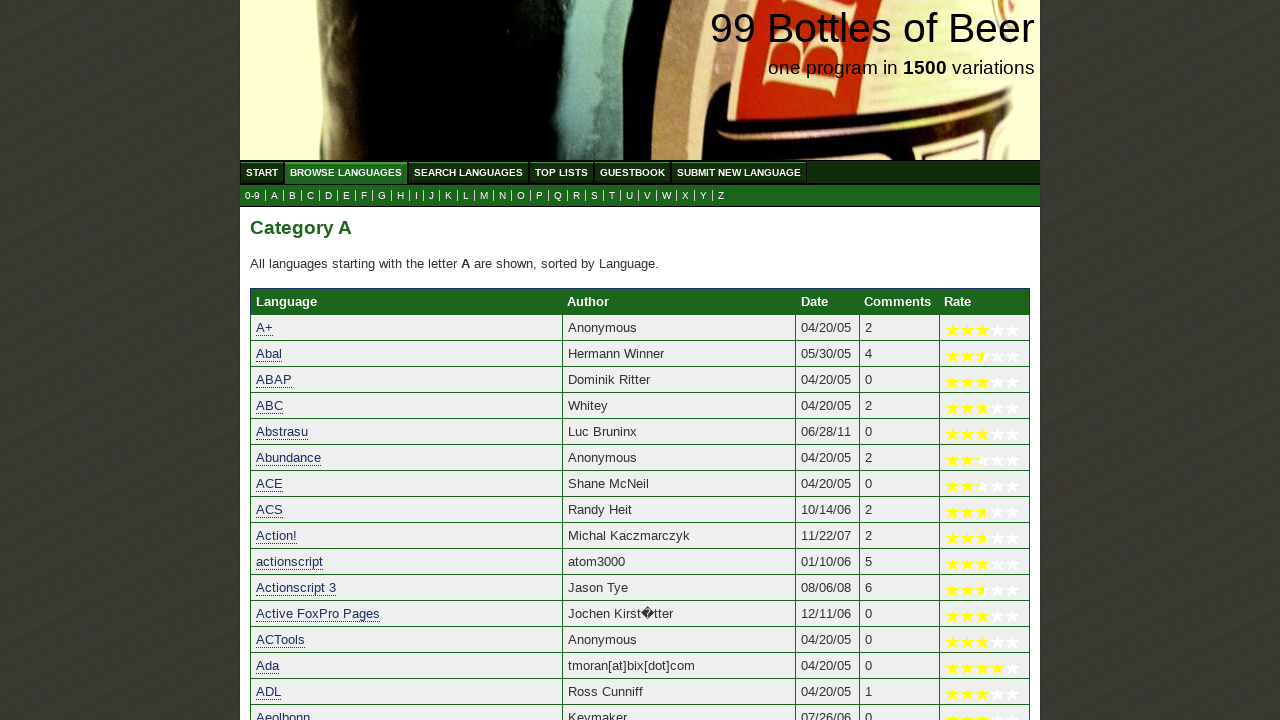

Extracted header texts: ['Language', 'Author', 'Date', 'Comments', 'Rate']
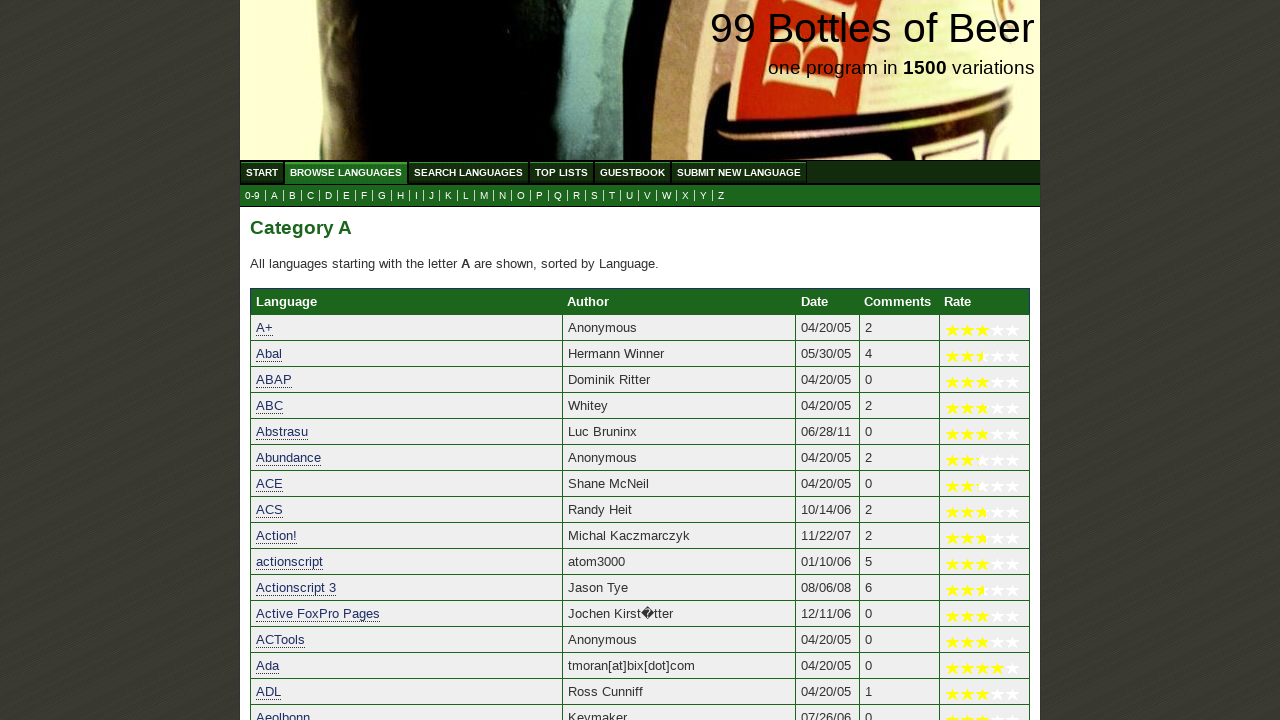

Verified table headers match expected values: Language, Author, Date, Comments, Rate
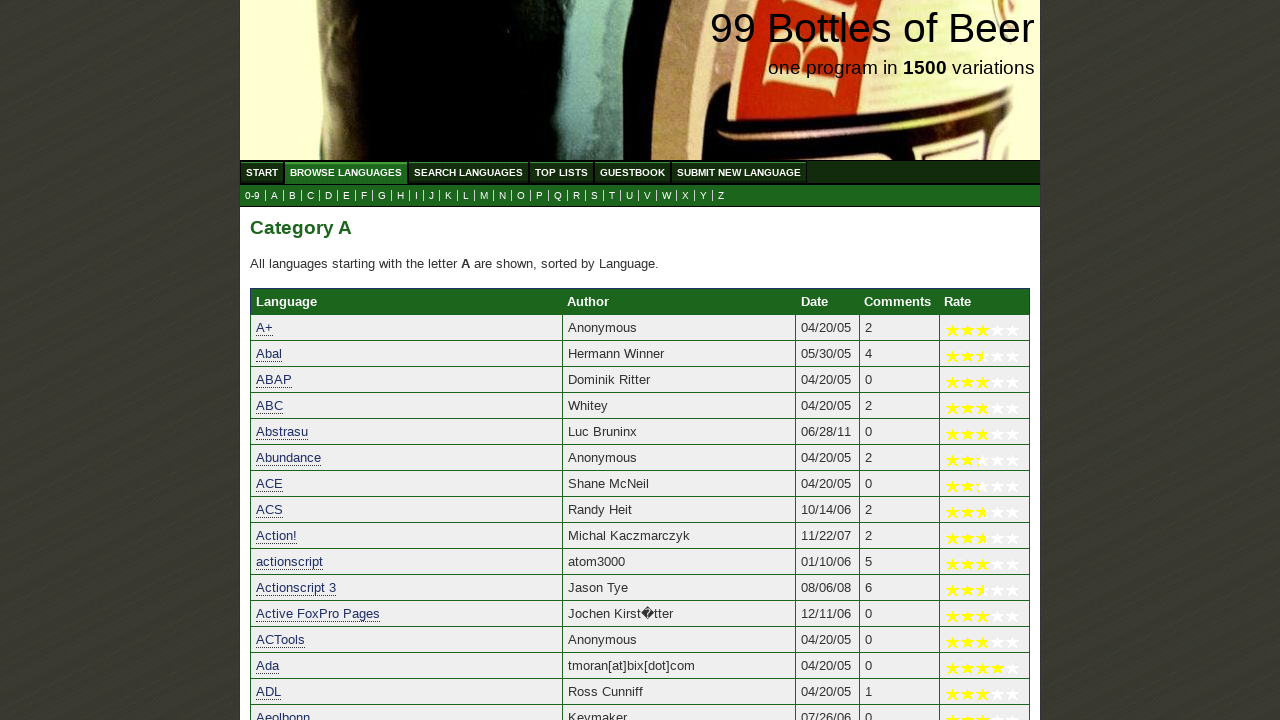

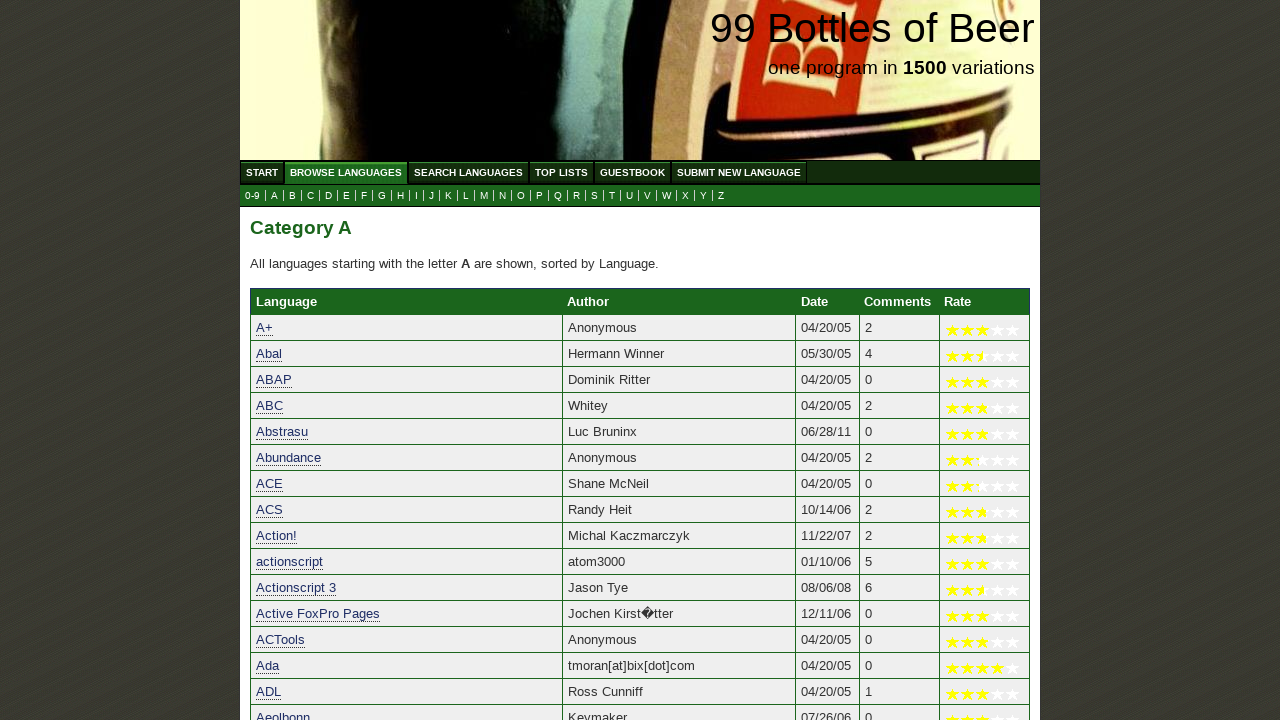